Tests checkbox interaction on a practice form by clicking on the "Reading" hobby checkbox label

Starting URL: https://demoqa.com/automation-practice-form

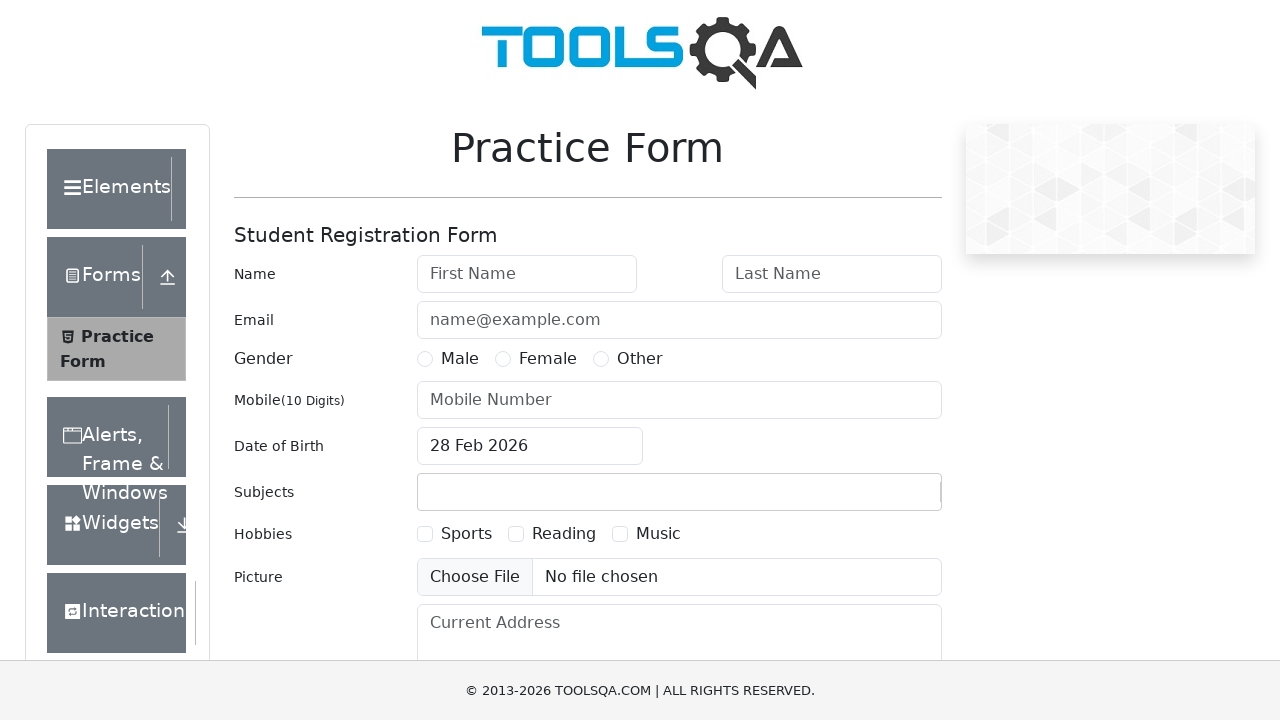

Navigated to automation practice form
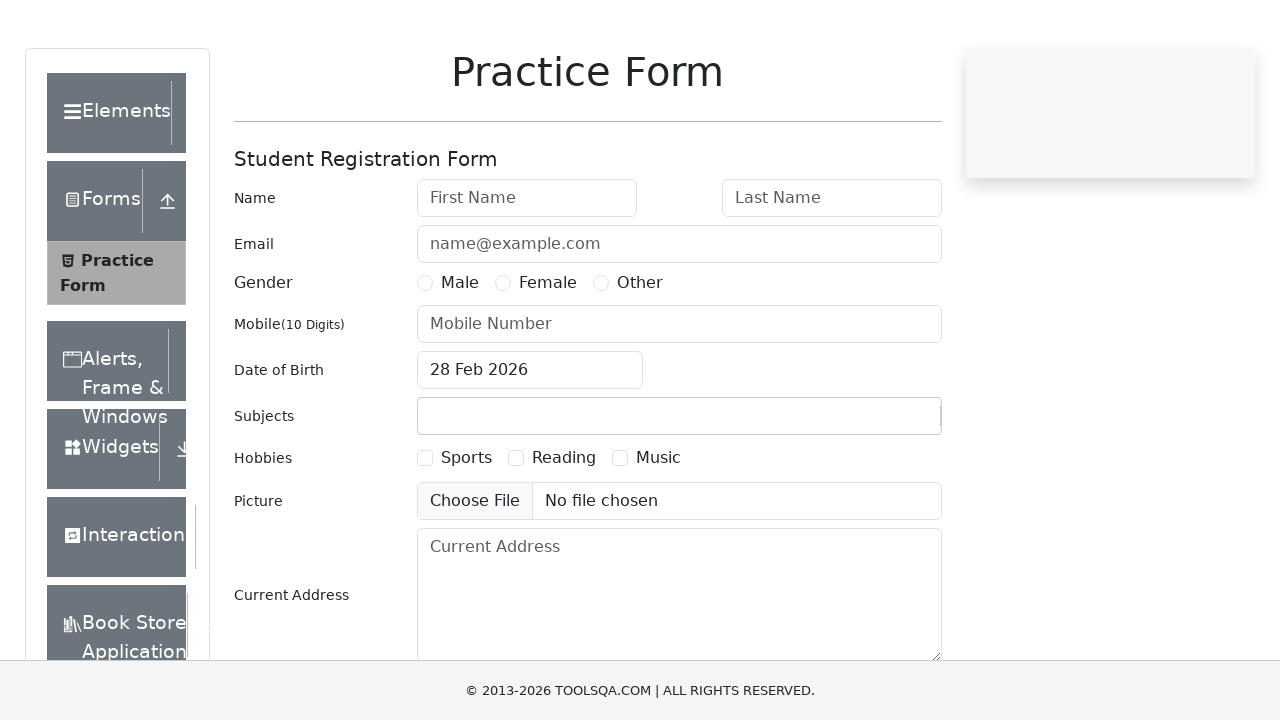

Clicked on the 'Reading' hobby checkbox label at (564, 534) on xpath=//label[text()='Reading']
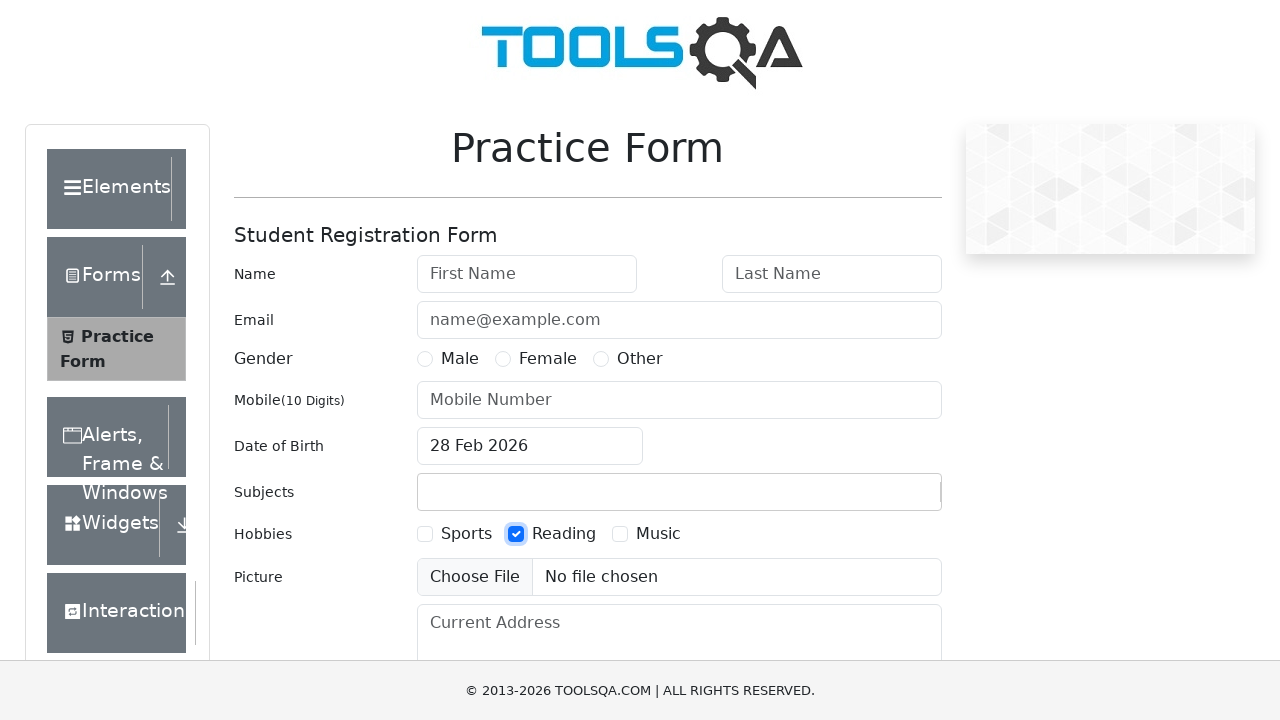

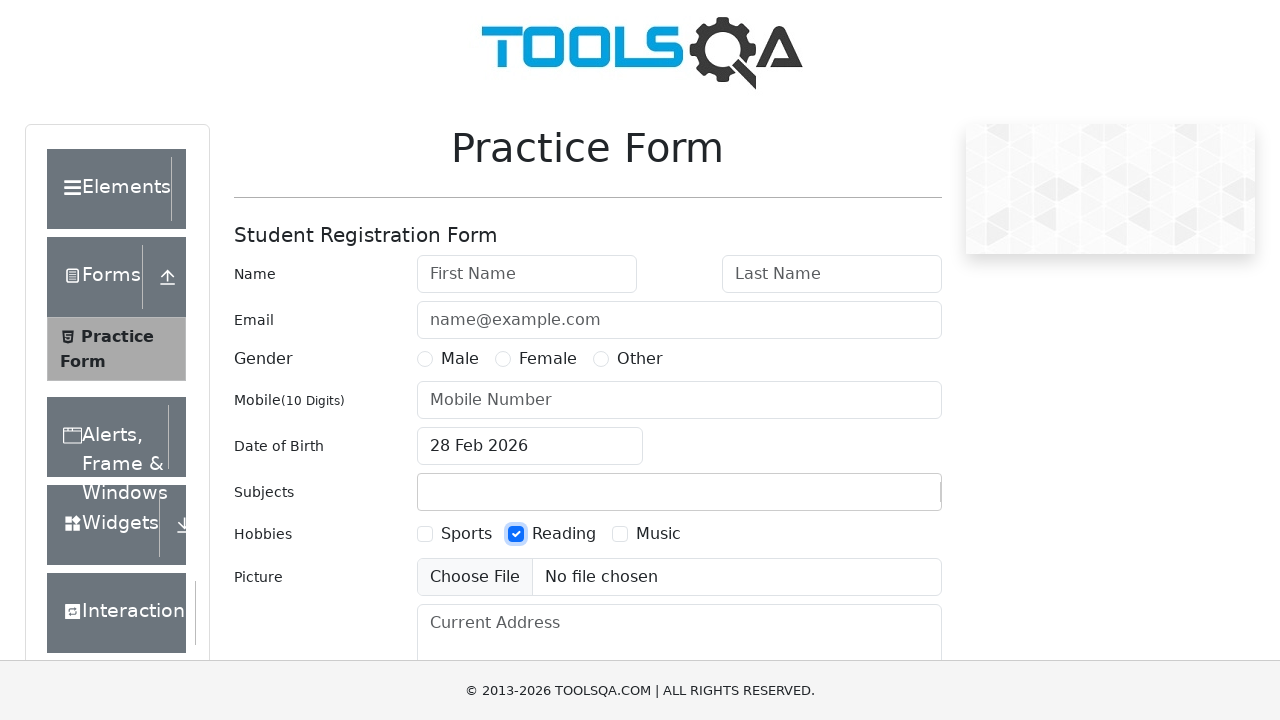